Tests a wait scenario by clicking a verify button and checking that a success message appears on the page

Starting URL: http://suninjuly.github.io/wait1.html

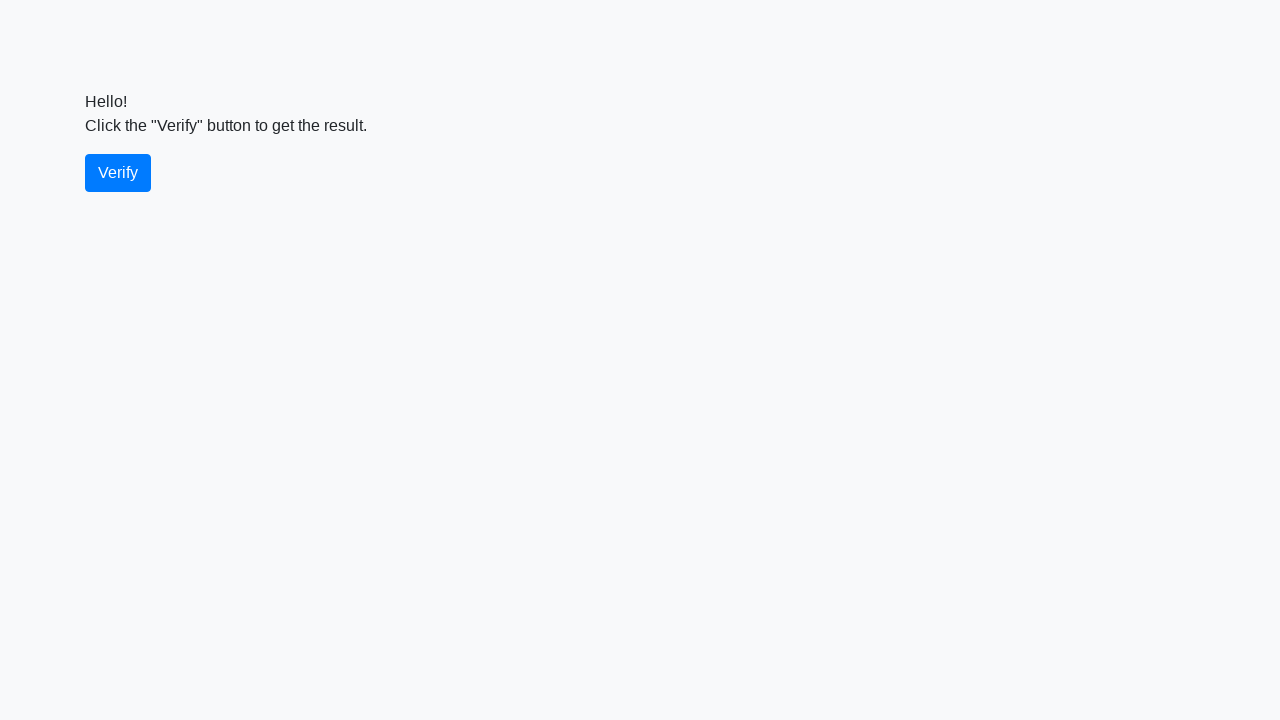

Clicked the verify button at (118, 173) on #verify
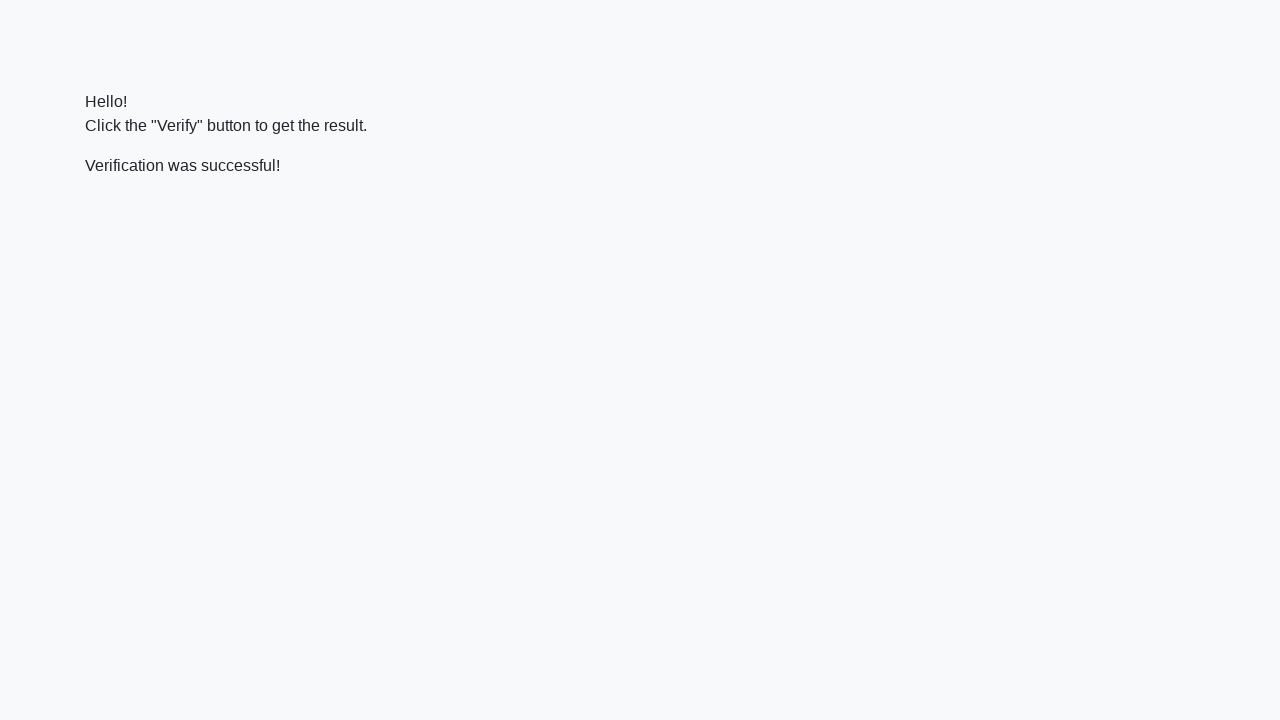

Located the verify message element
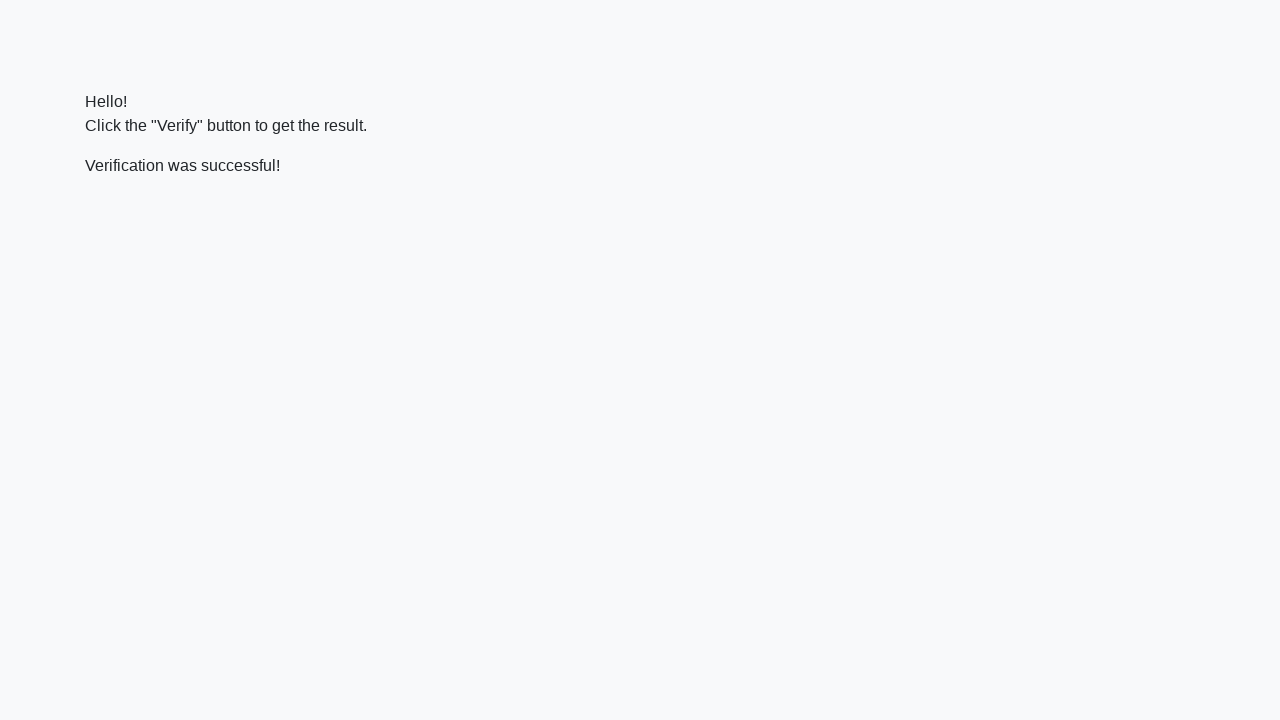

Success message appeared on the page
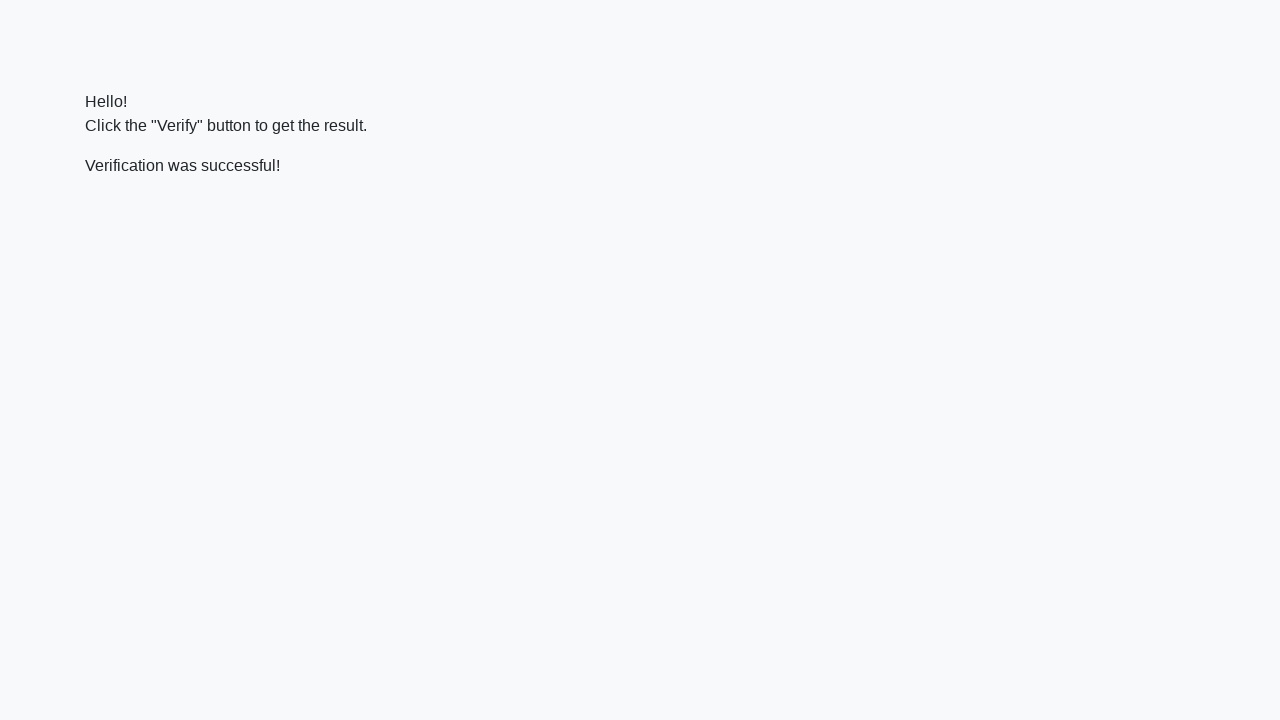

Verified that success message contains 'successful'
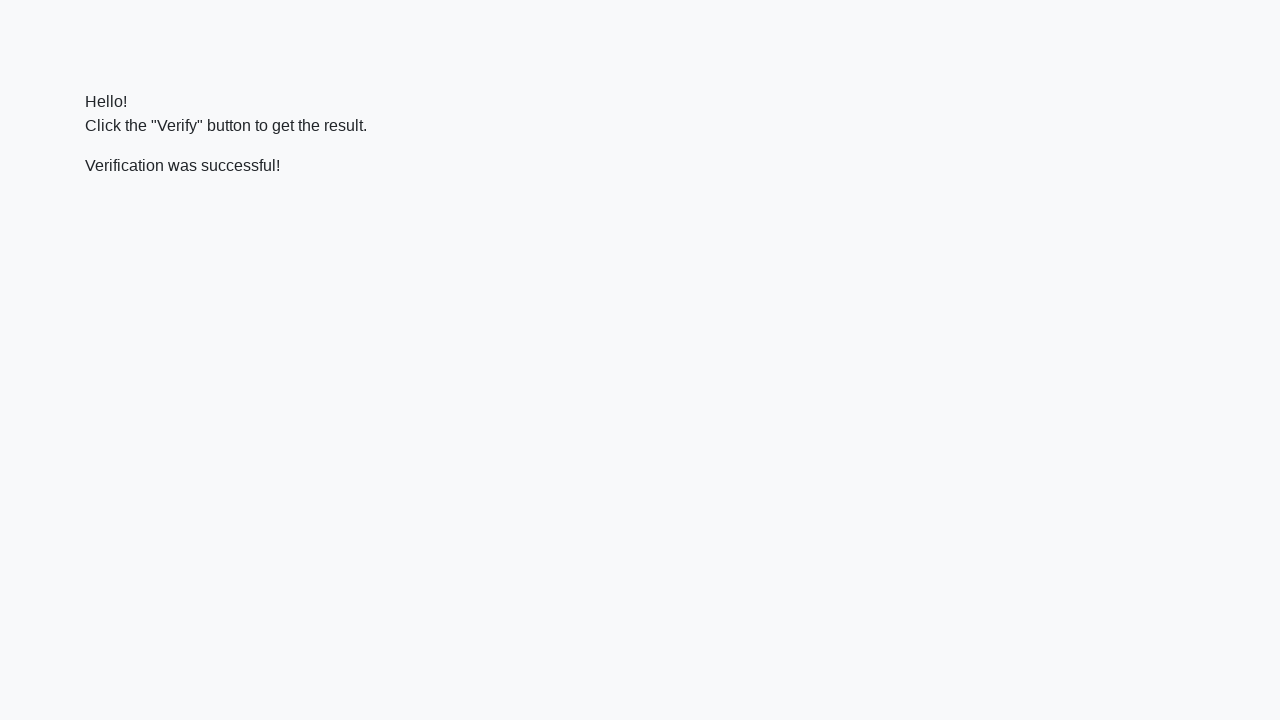

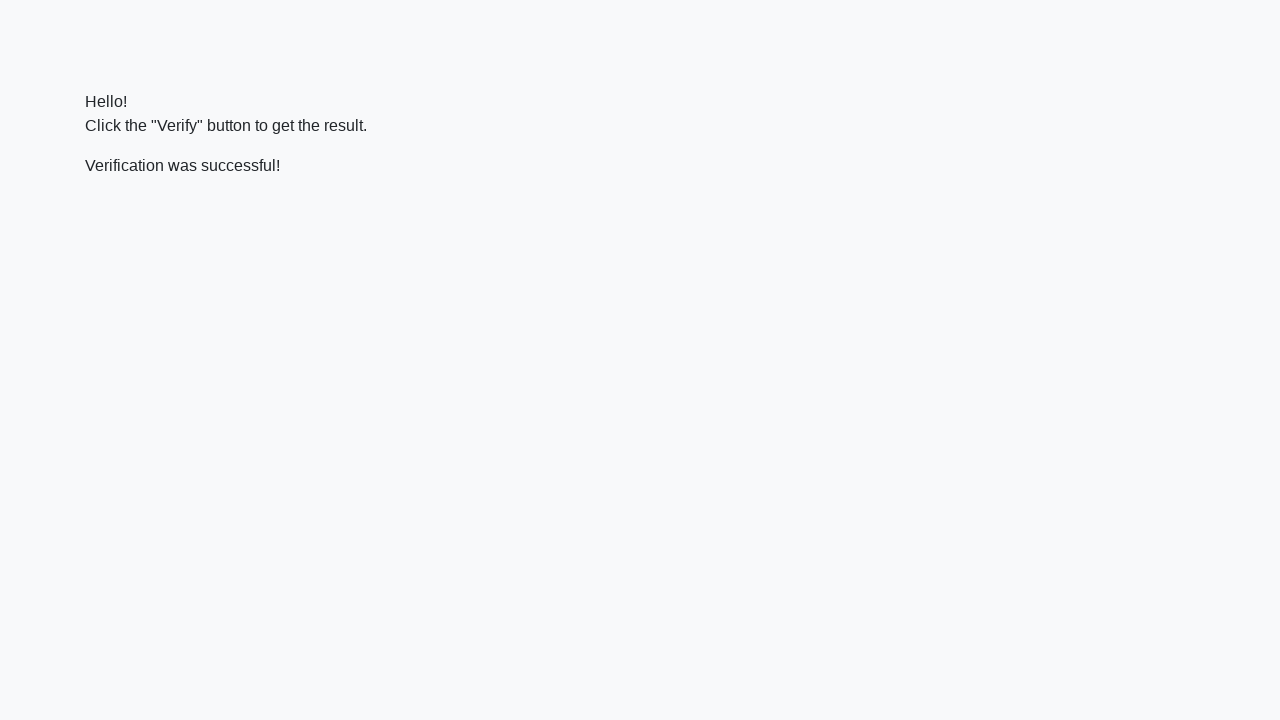